Tests radio button functionality by verifying the Female radio button is displayed and enabled, then clicking it to select it

Starting URL: http://syntaxprojects.com/basic-radiobutton-demo.php

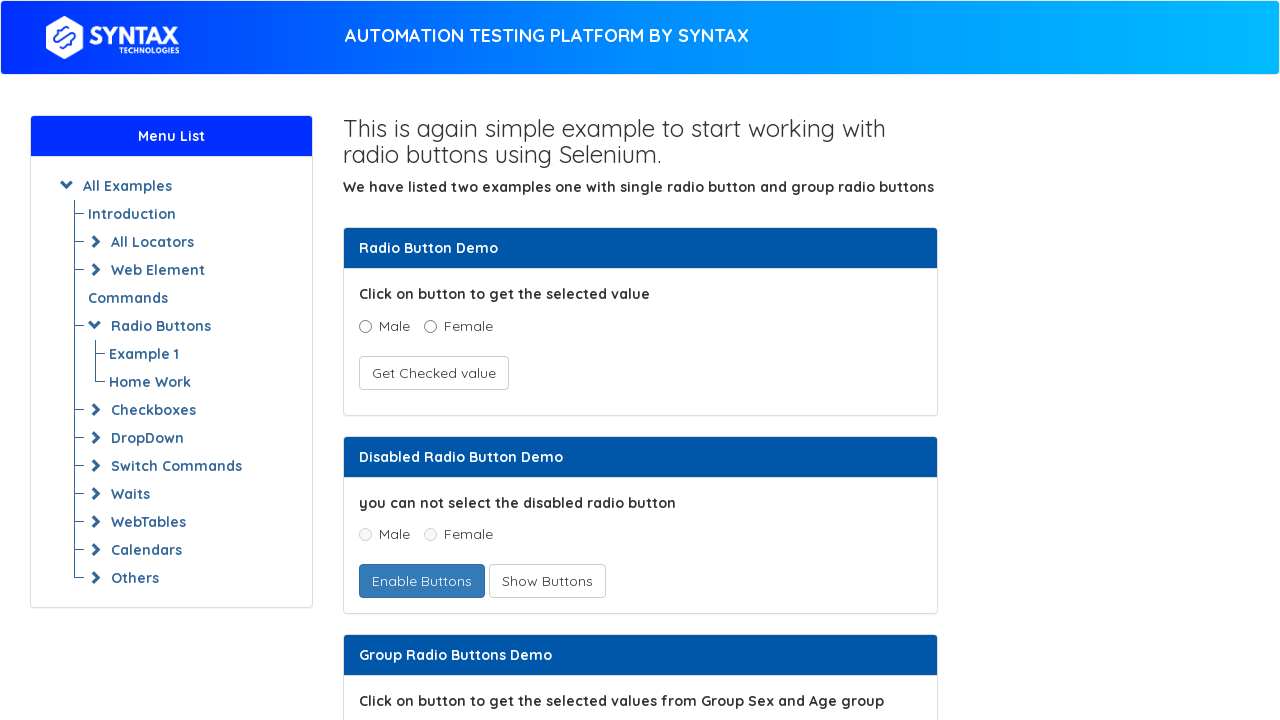

Located the Female radio button element
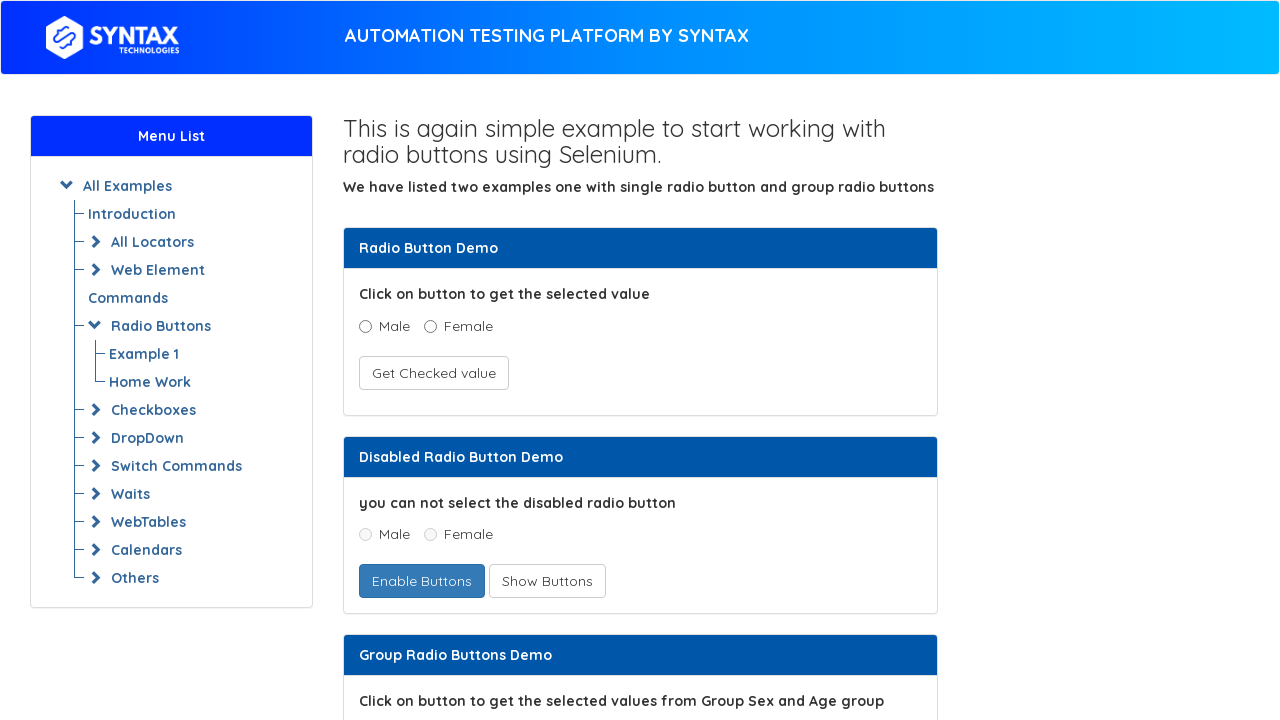

Female radio button is now visible
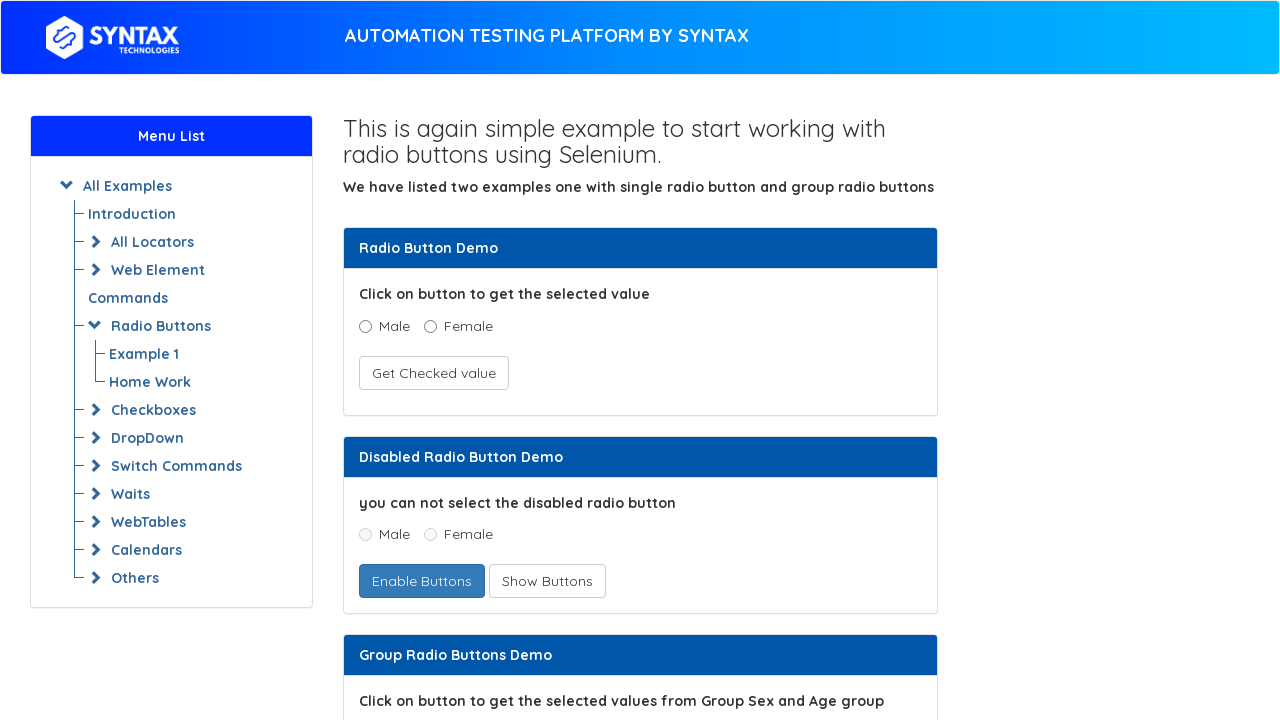

Verified Female radio button is enabled
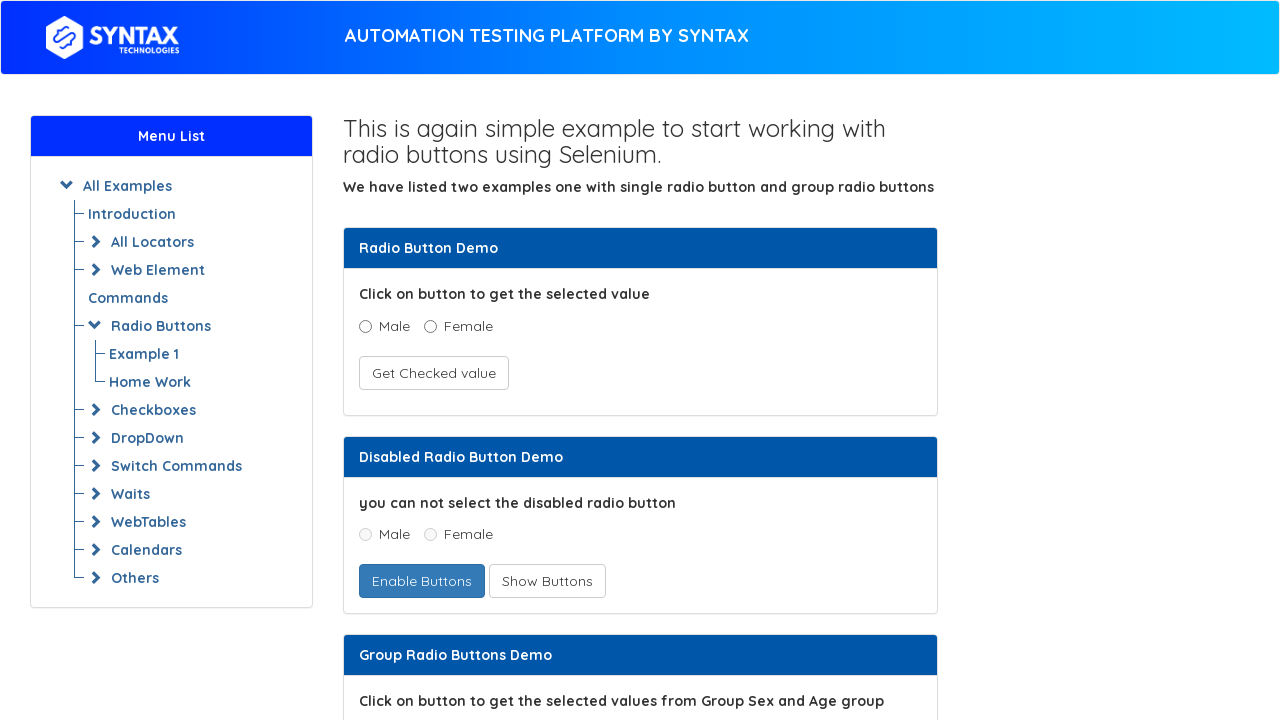

Clicked the Female radio button to select it at (430, 360) on input[value='Female'][name='gender']
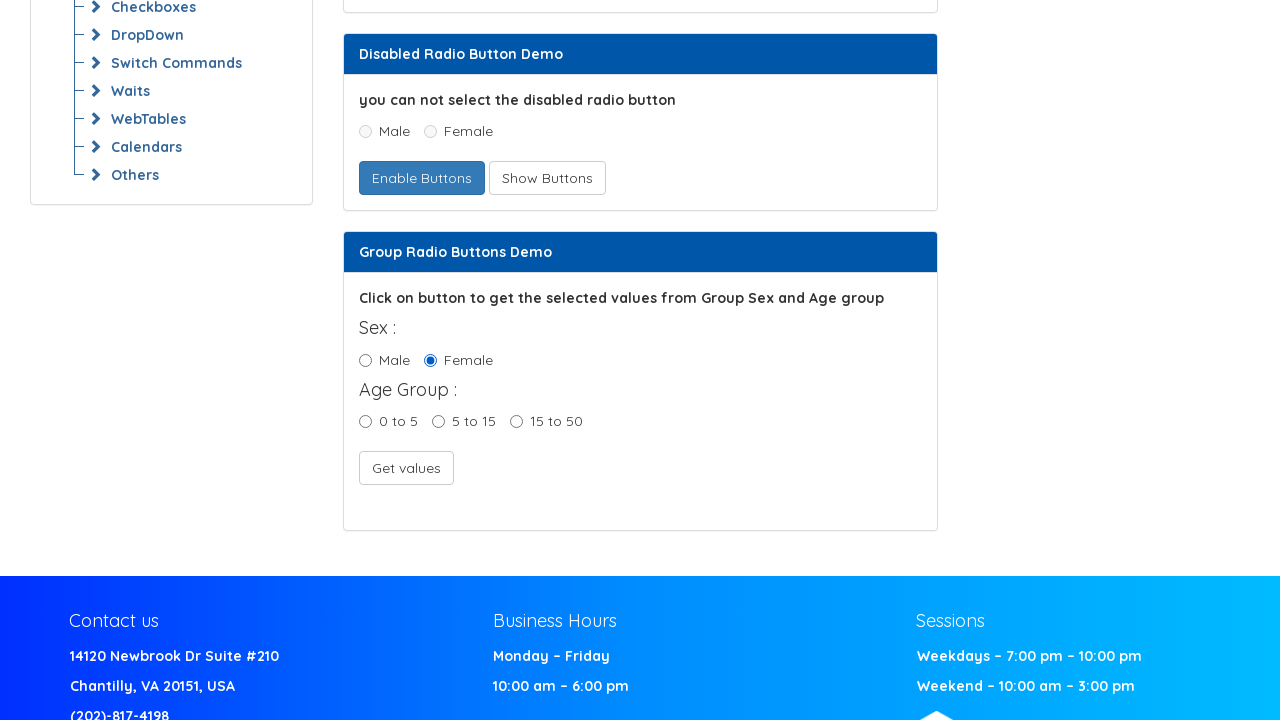

Confirmed Female radio button is selected
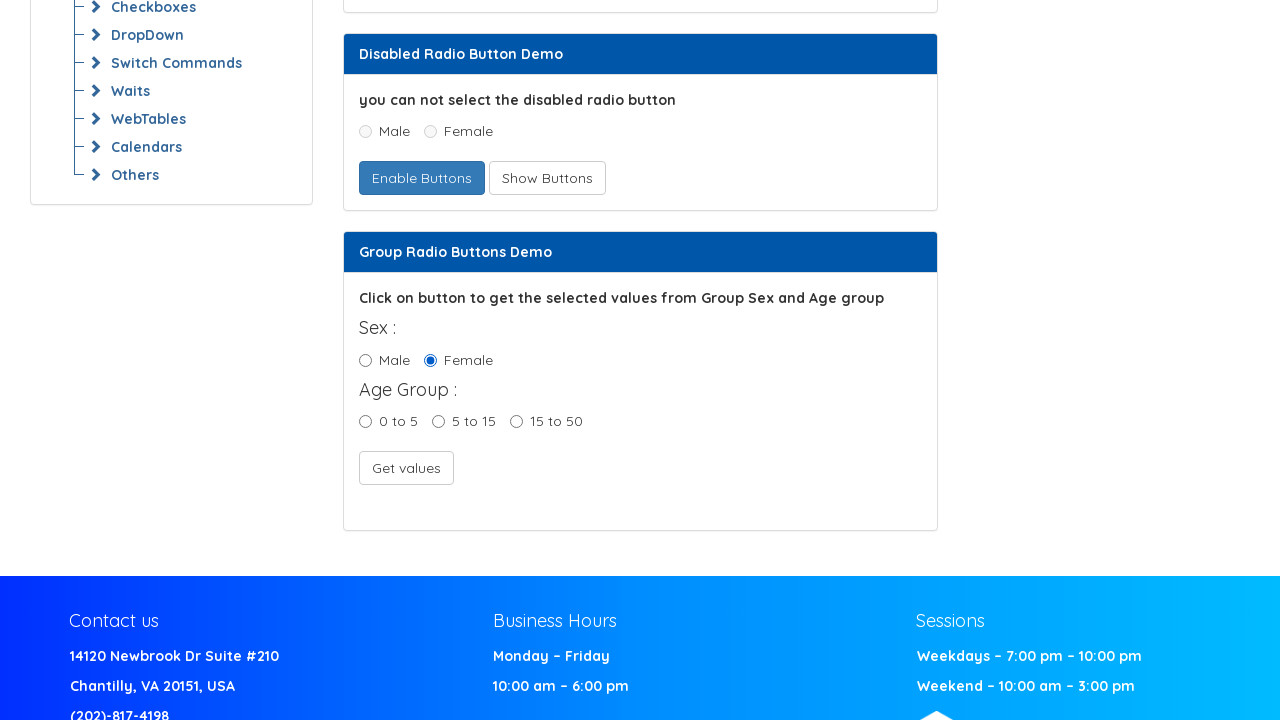

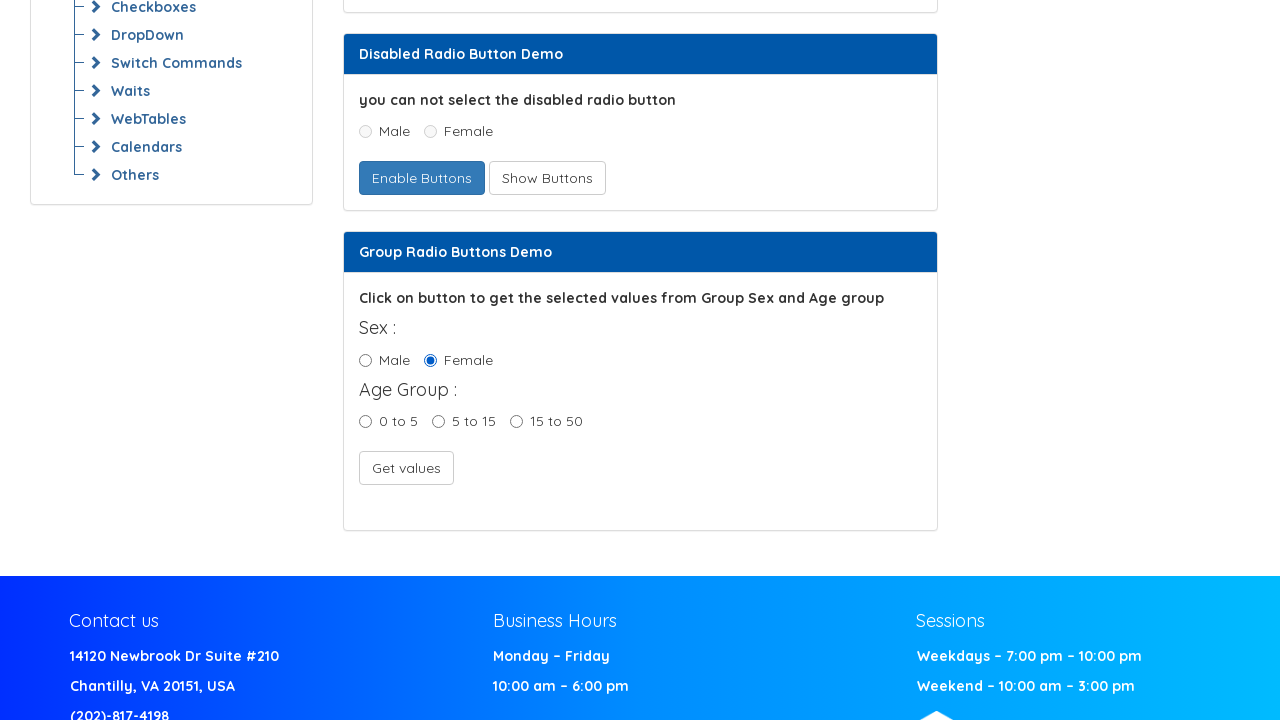